Navigates to WebKit.org homepage and clicks on the "check feature status" link, then takes a screenshot of the resulting page.

Starting URL: https://webkit.org

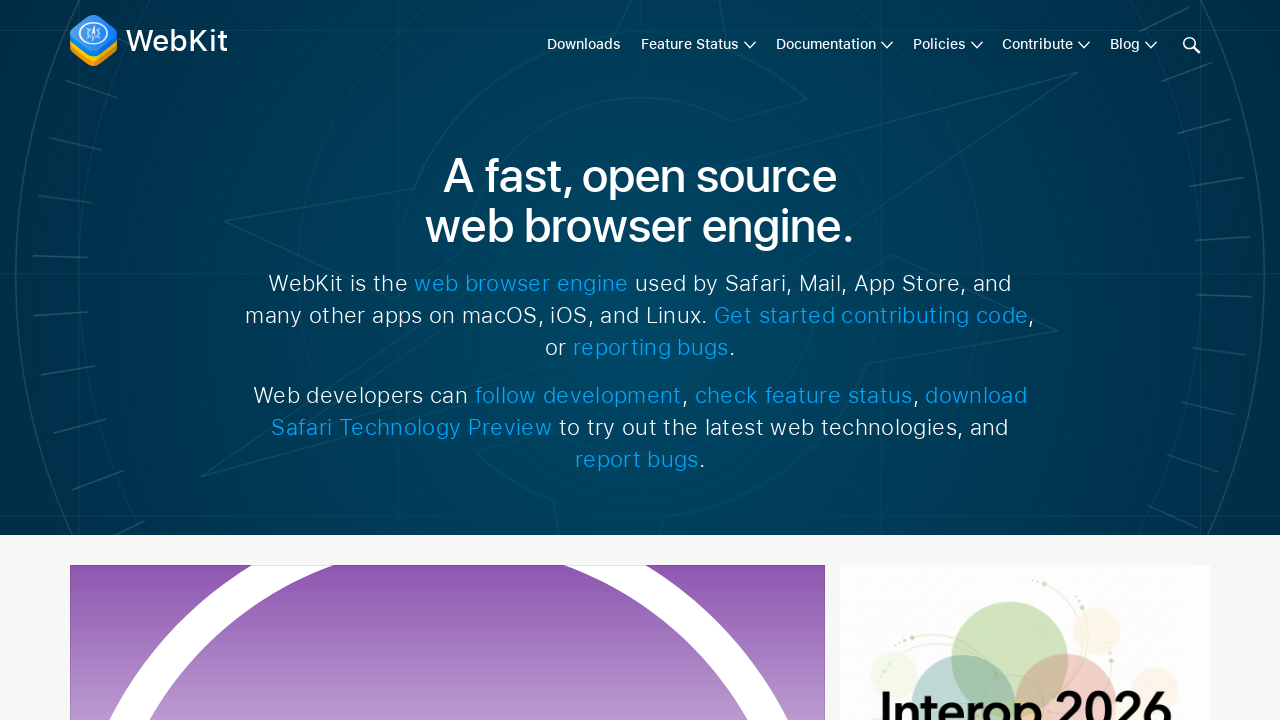

Navigated to WebKit.org homepage
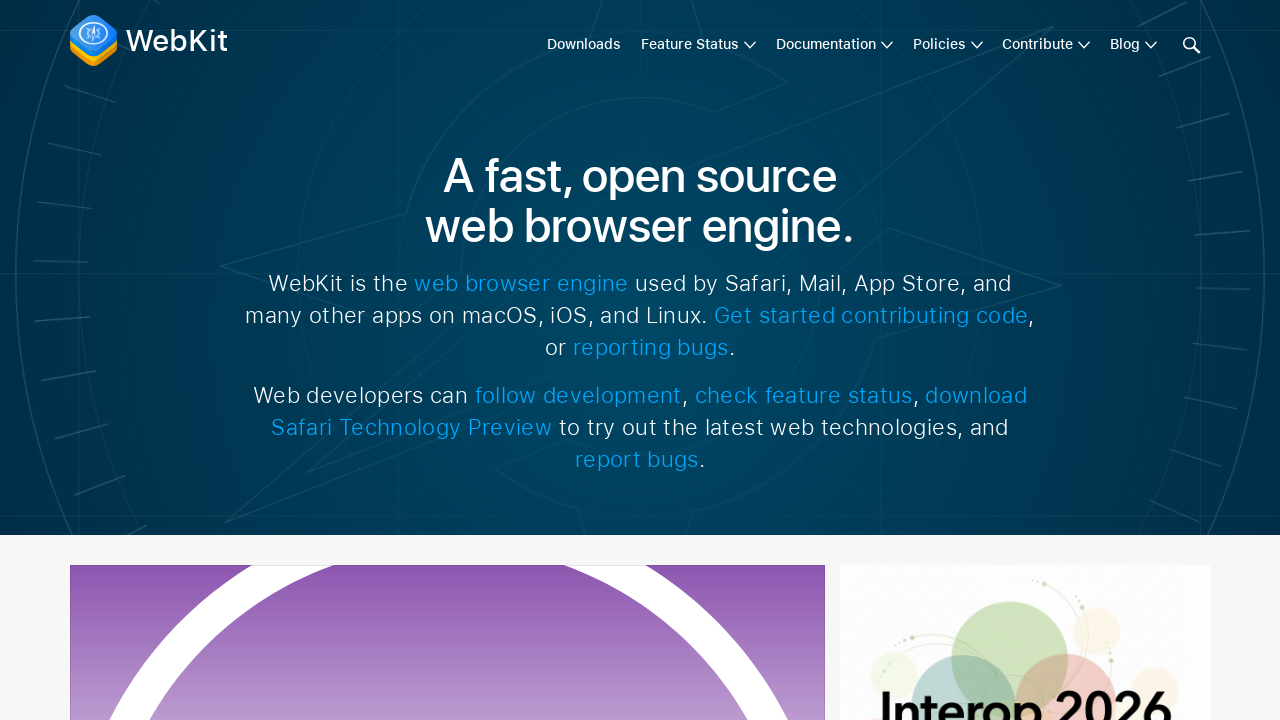

Clicked on 'check feature status' link at (804, 395) on text=check feature status
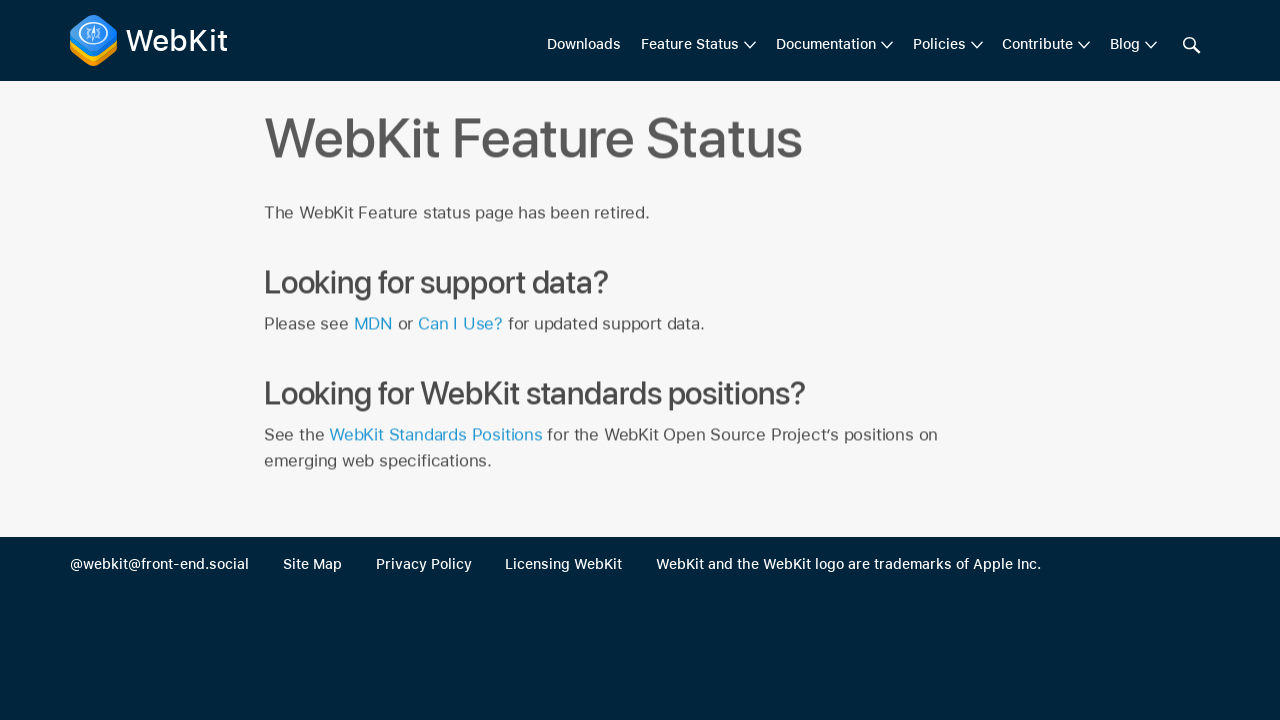

Waited for page to load completely
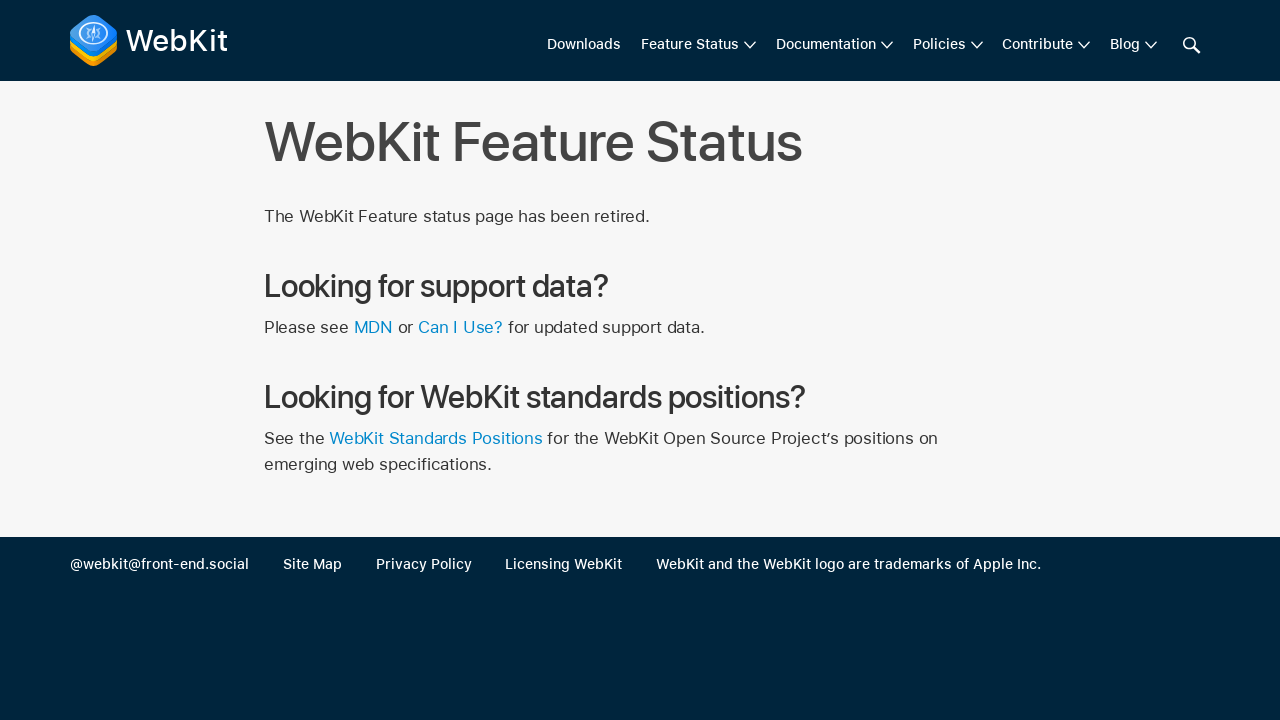

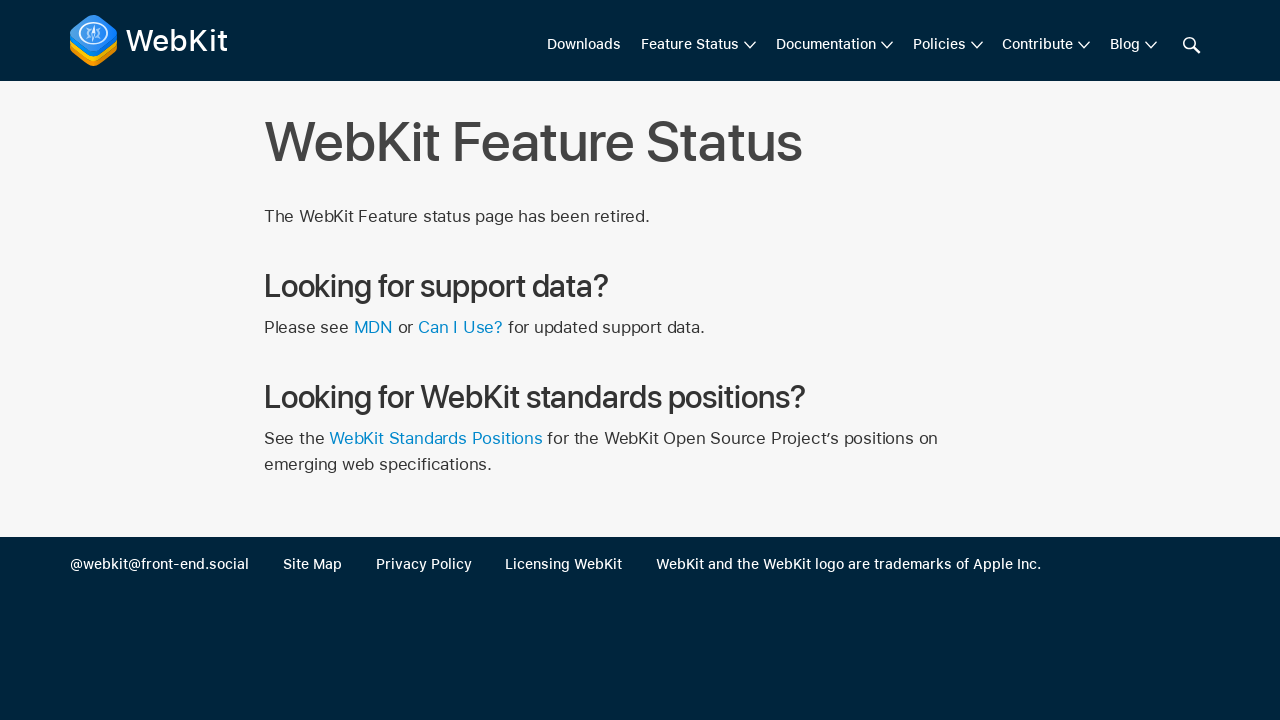